Navigates to Text Box page and verifies that the Full Name input placeholder is visible

Starting URL: https://demoqa.com/elements

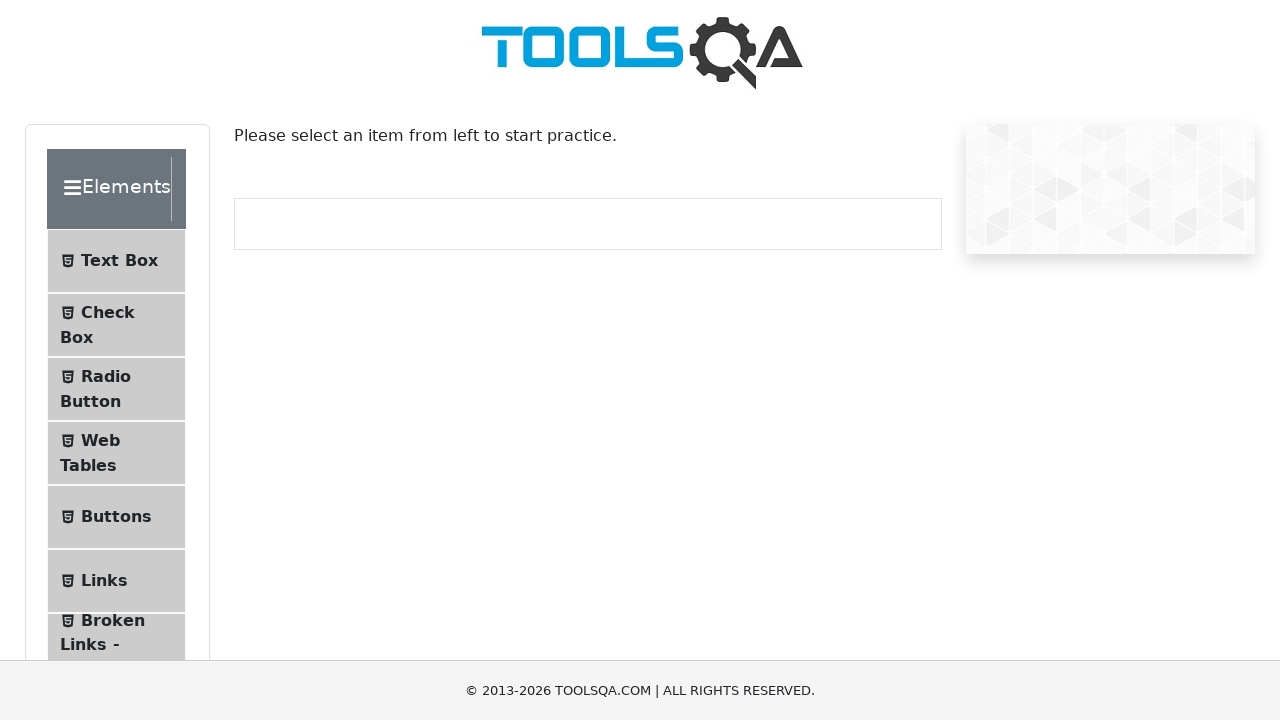

Clicked on Text Box menu item at (119, 261) on internal:text="Text Box"i
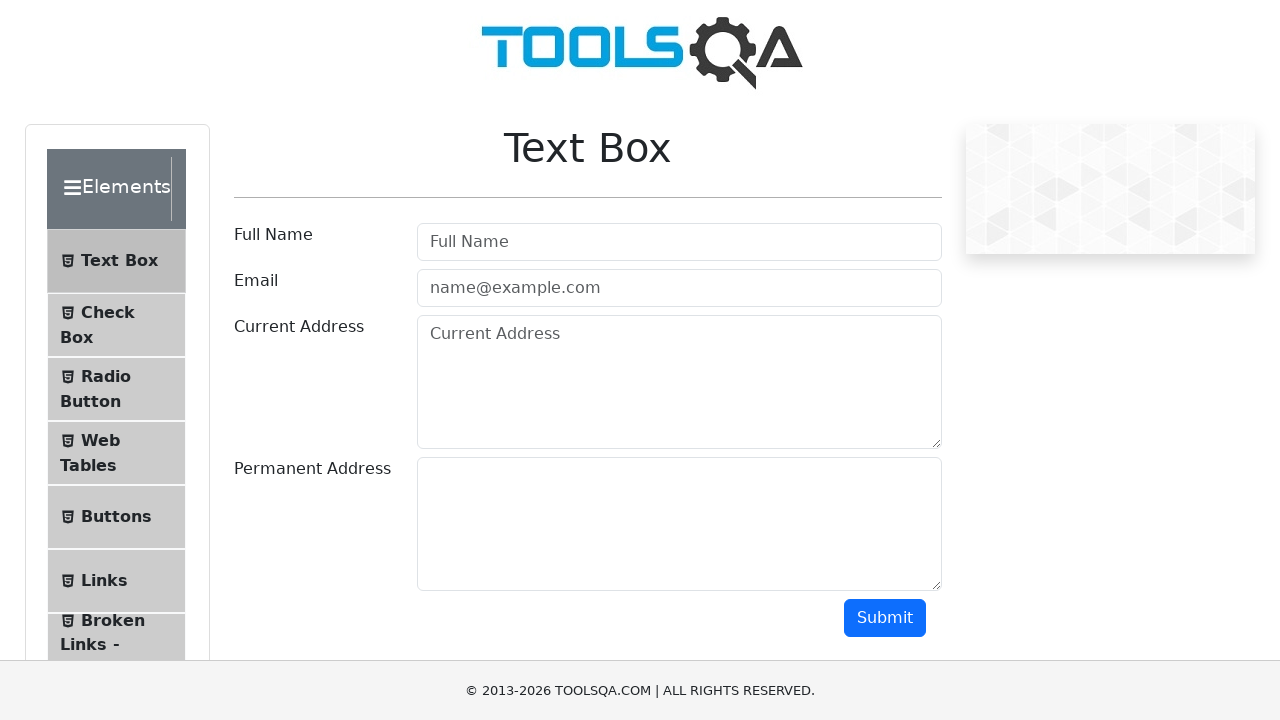

Navigated to Text Box page
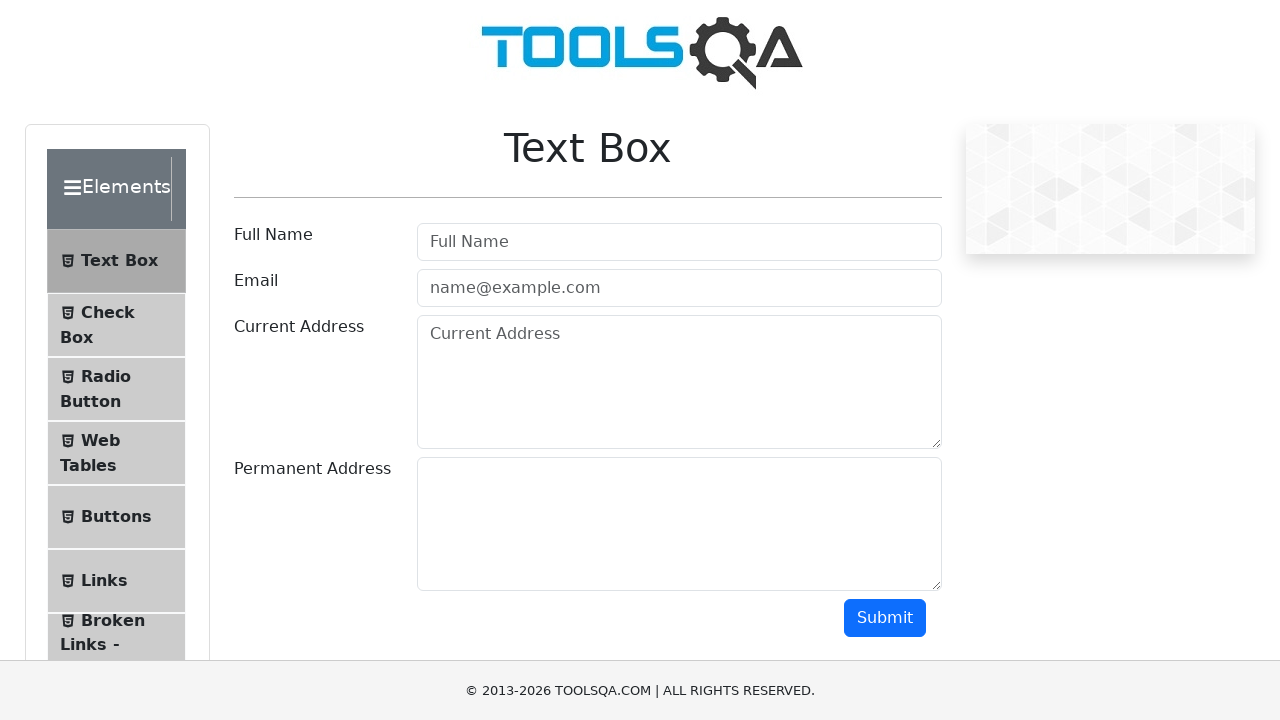

Verified Full Name input placeholder is visible
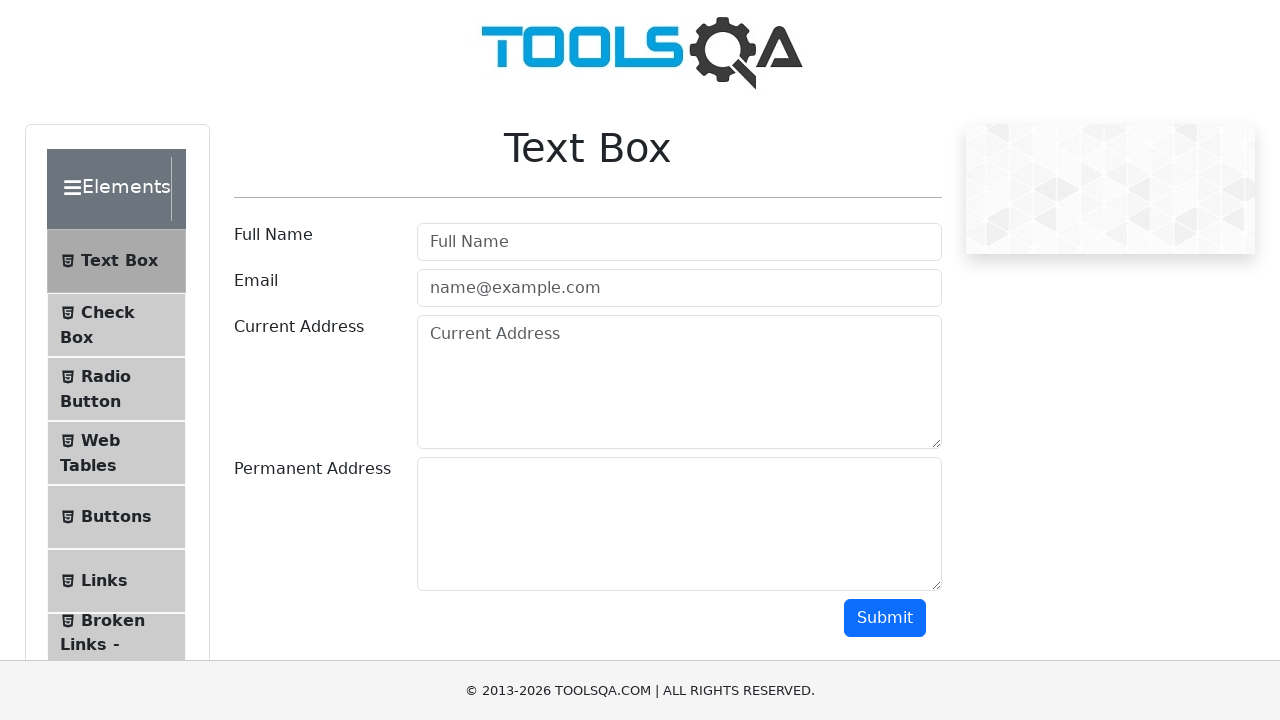

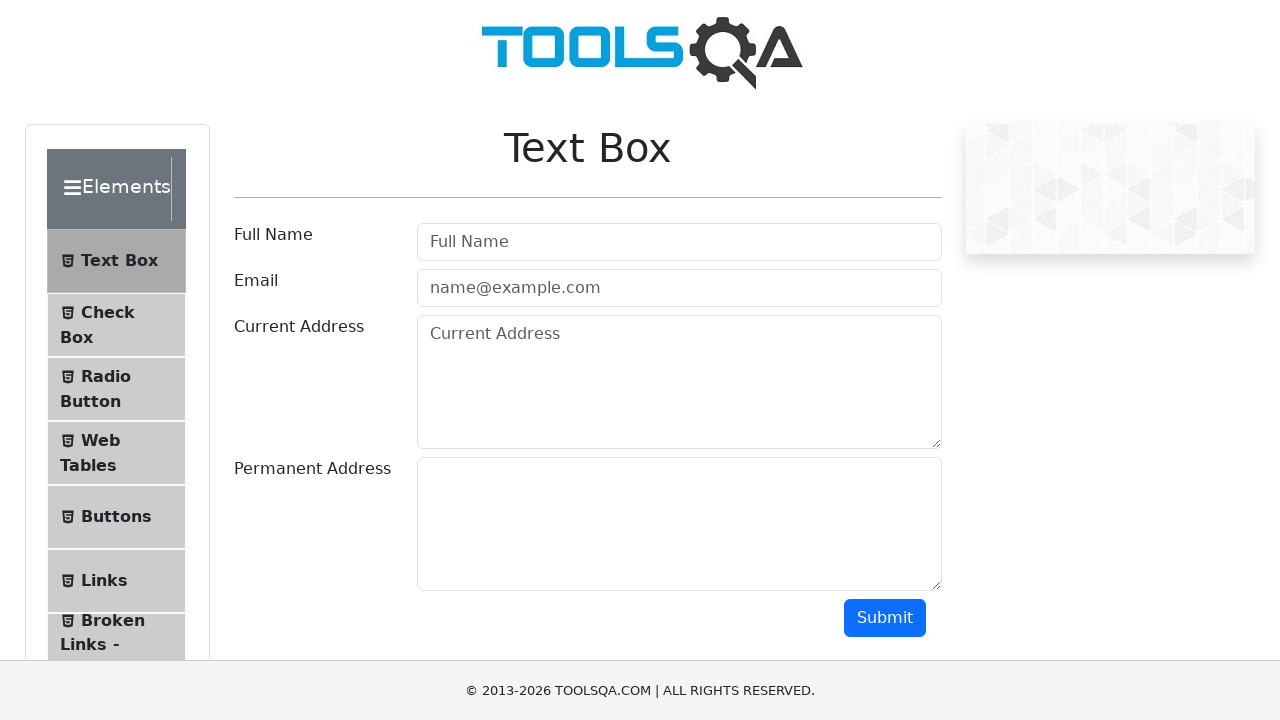